Tests interaction with an iframe by hovering over an element and clicking a link inside a framed course section

Starting URL: https://rahulshettyacademy.com/AutomationPractice/

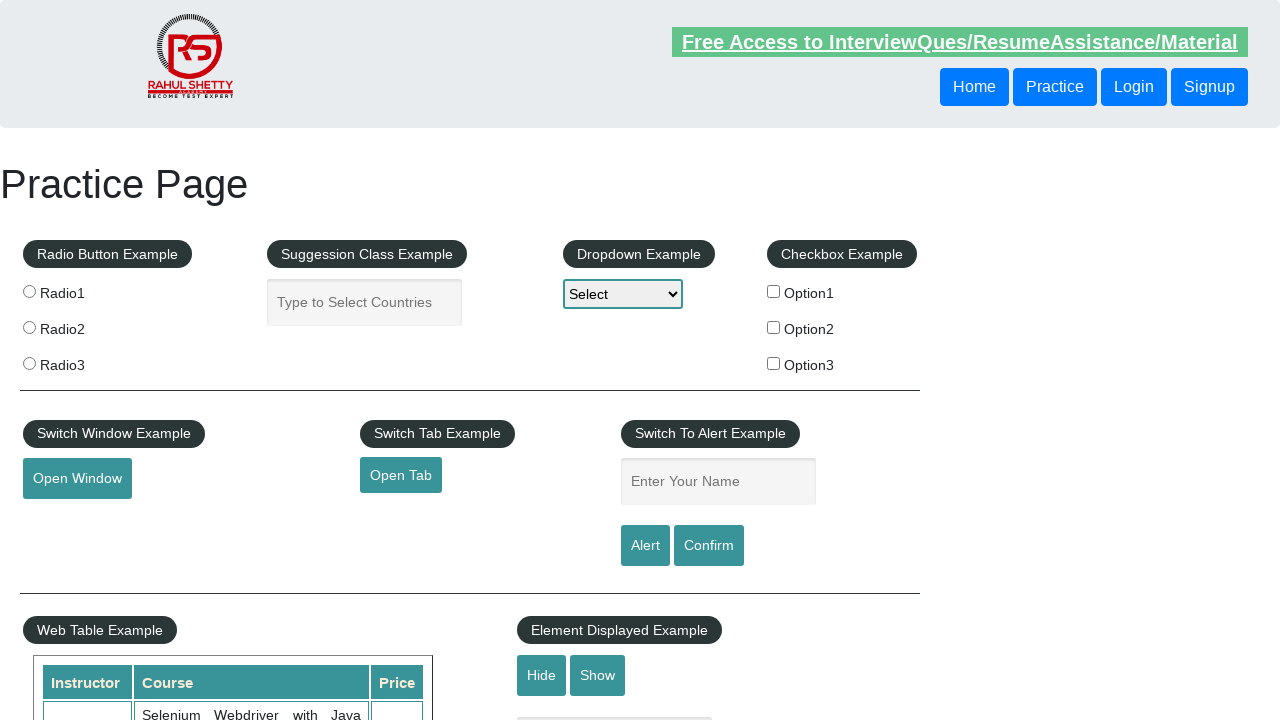

Page loaded with networkidle state
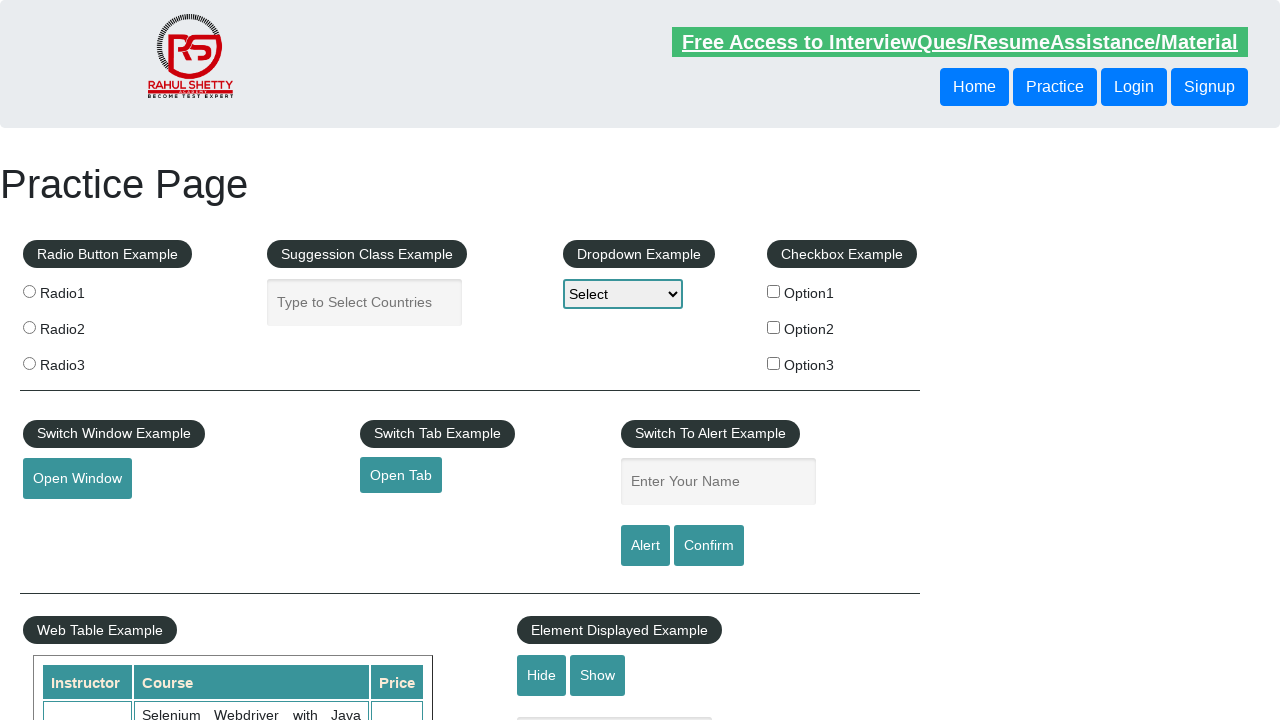

Hovered over the mouse hover element at (83, 361) on #mousehover
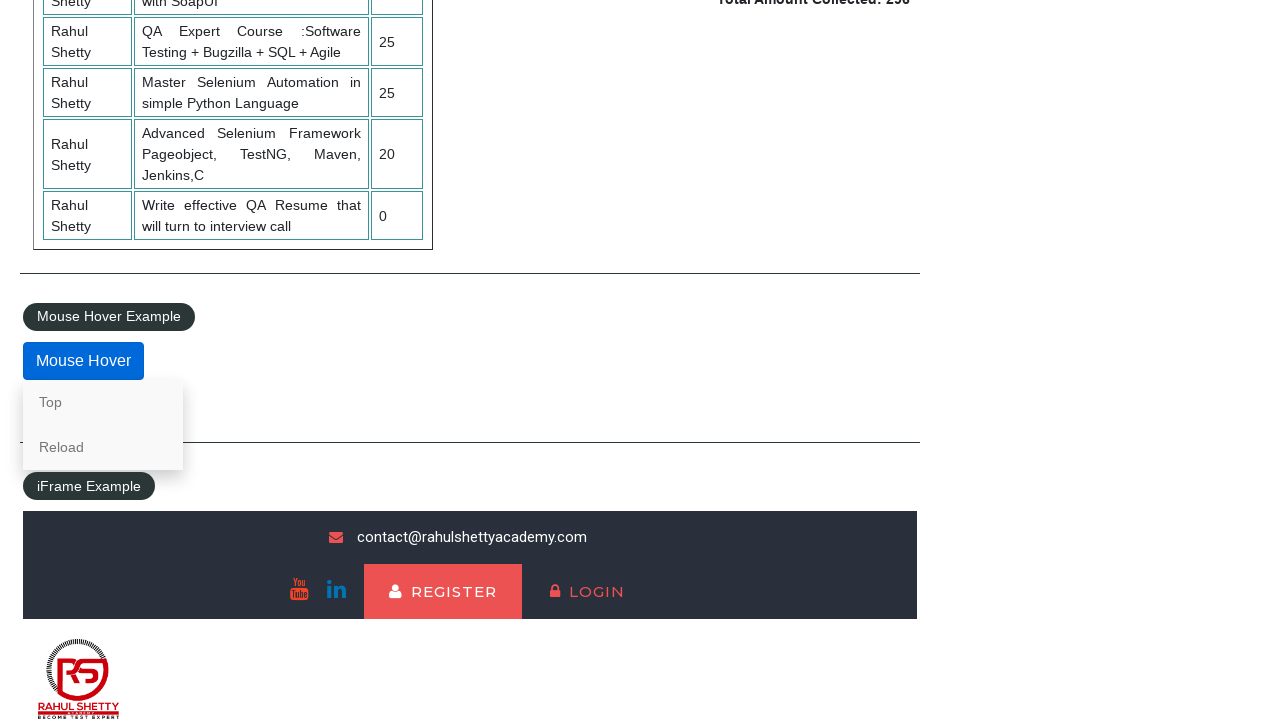

Located the courses iframe
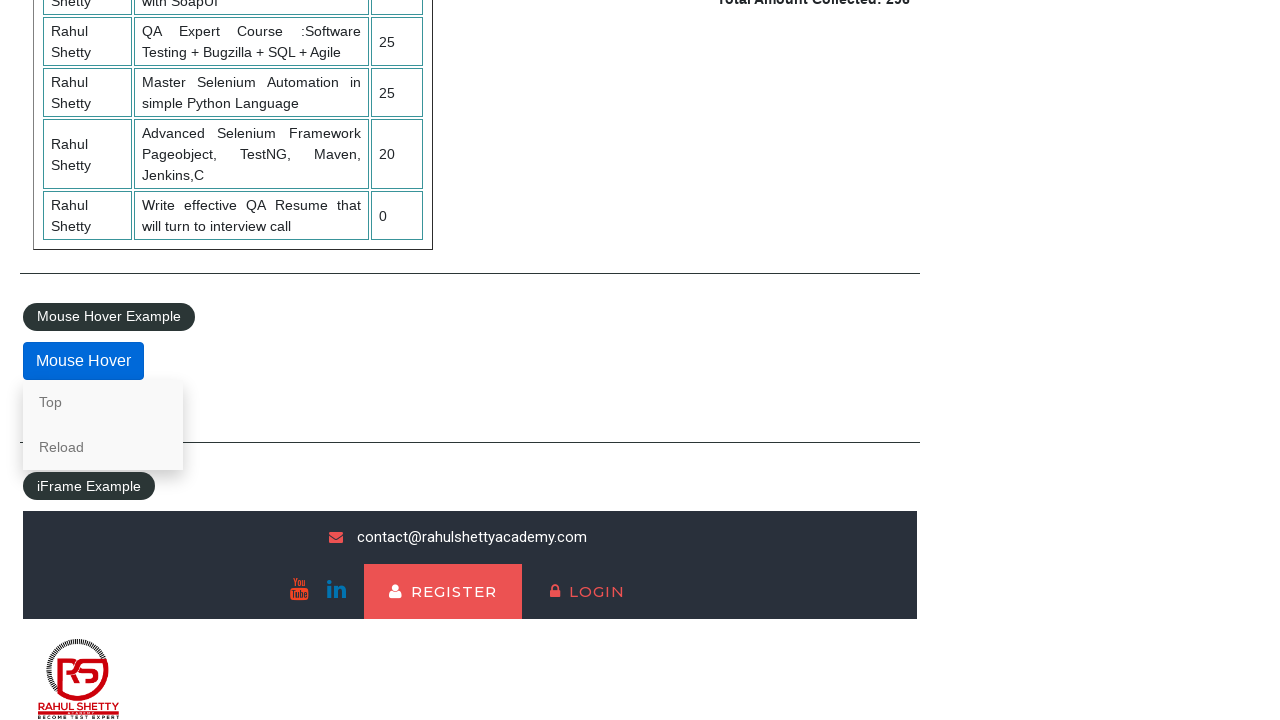

Clicked on Courses link inside the iframe at (172, 675) on #courses-iframe >> internal:control=enter-frame >> li a:visible >> internal:has-
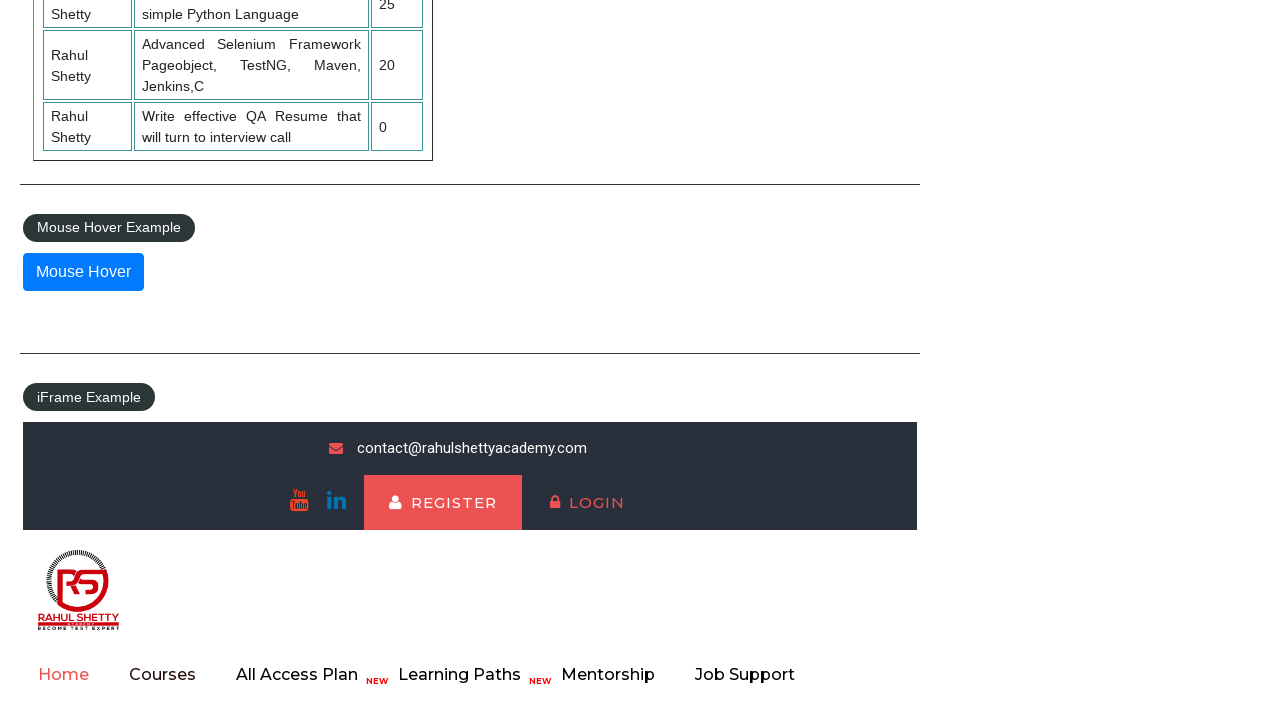

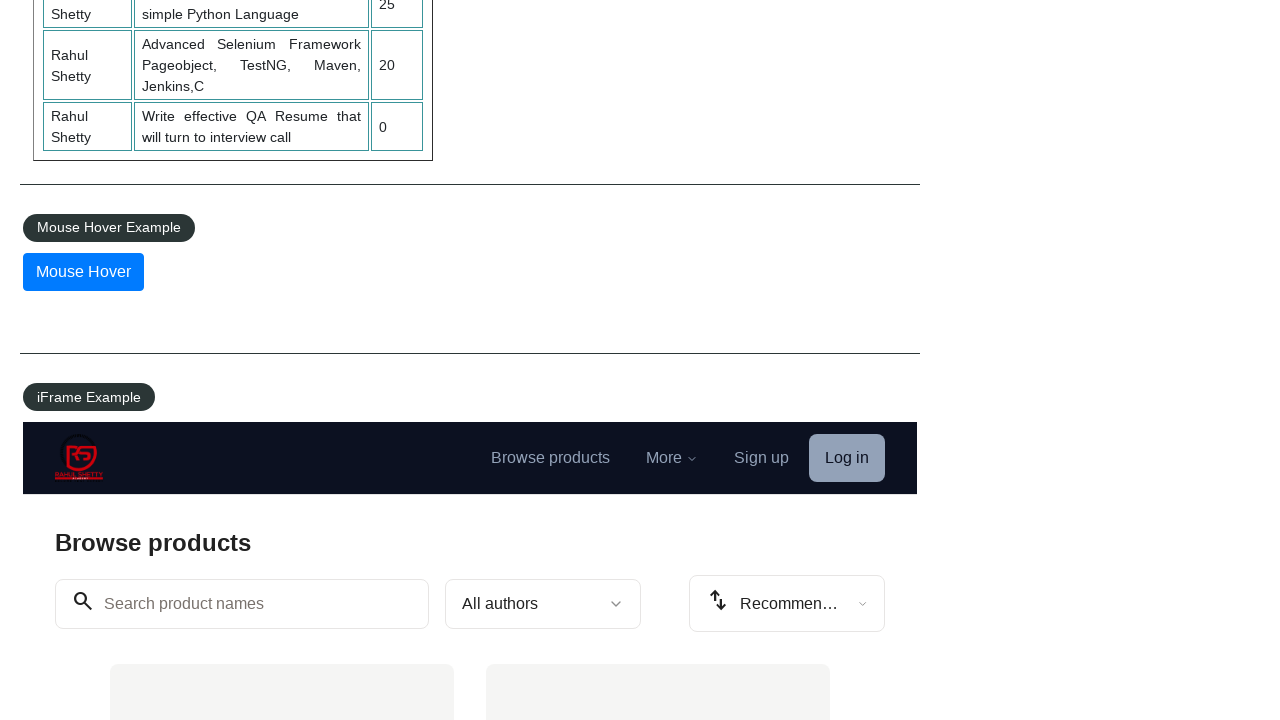